Tests the Text-Box Name field by entering a name and submitting the form, then verifying the output

Starting URL: https://demoqa.com/text-box

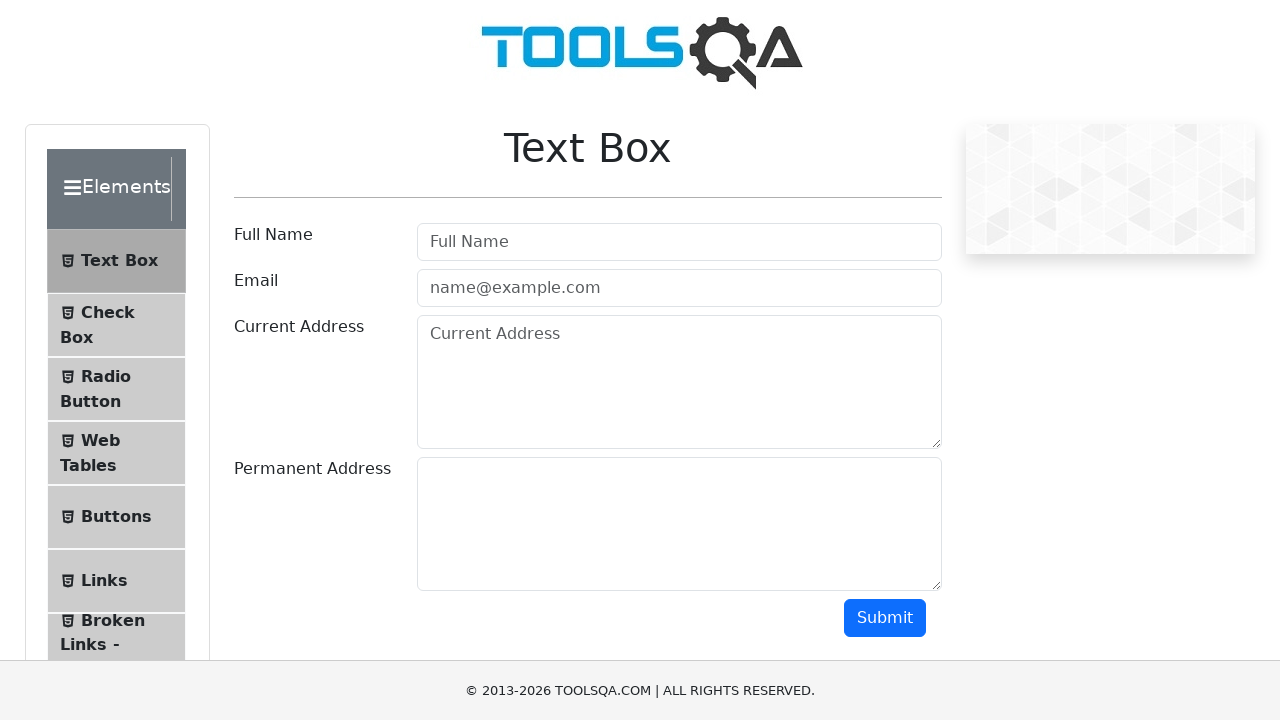

Filled userName text box with 'Oleg' on input#userName
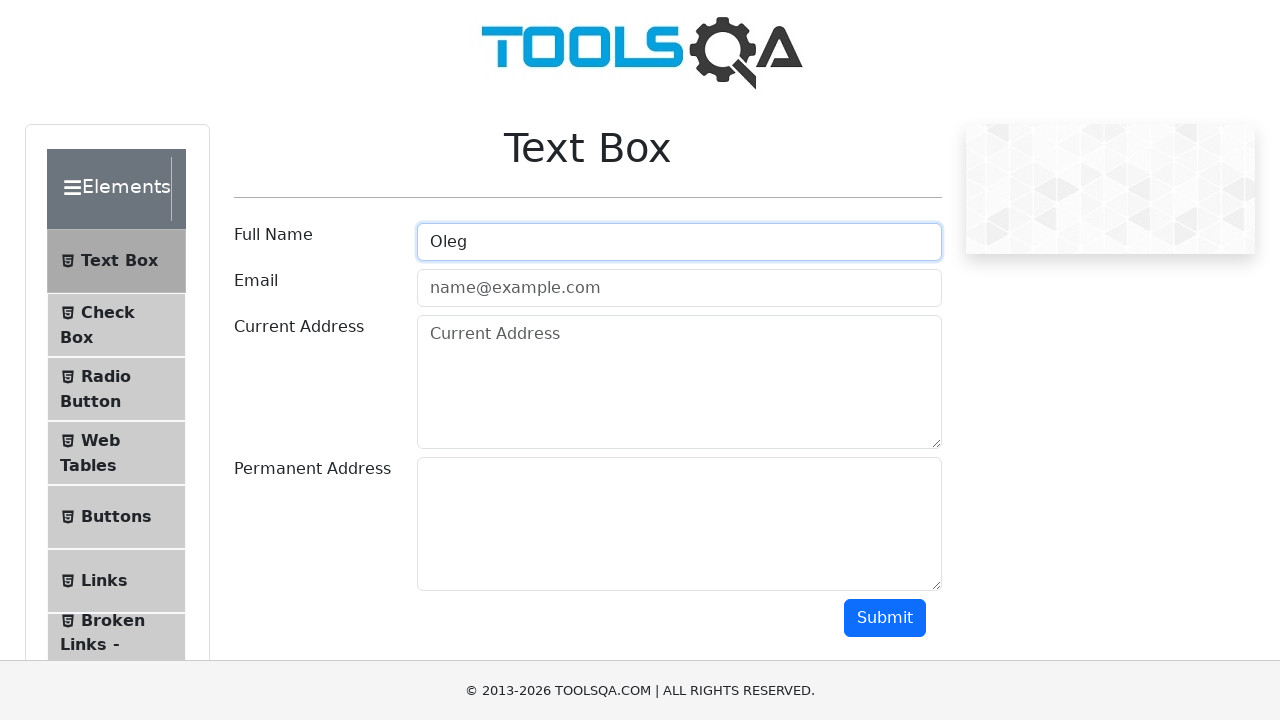

Clicked submit button to submit the form at (885, 618) on #submit
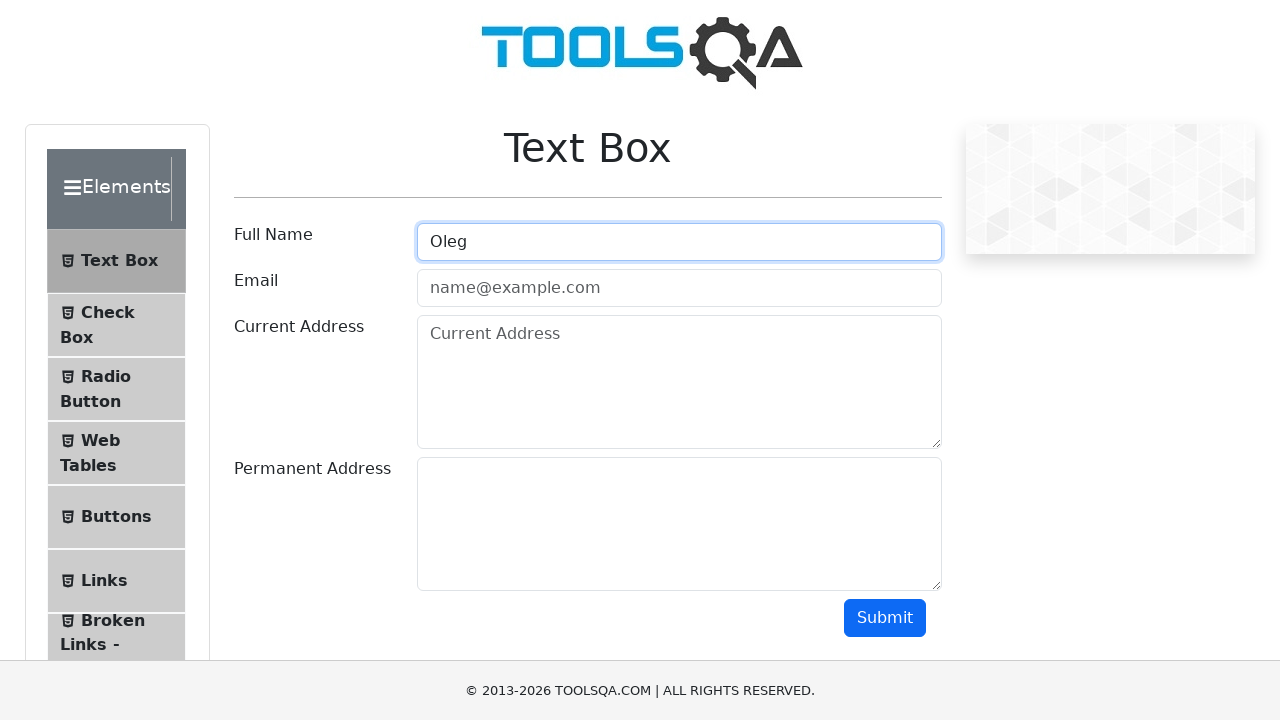

Name output field appeared and form submission verified
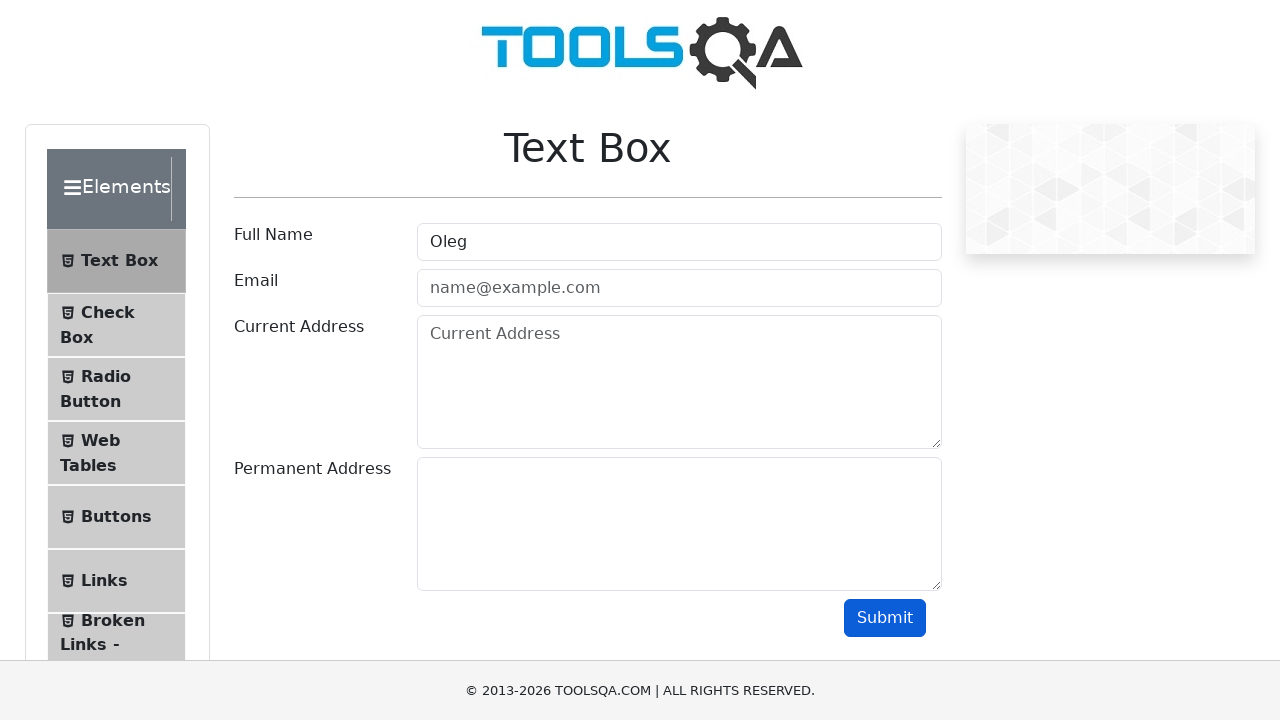

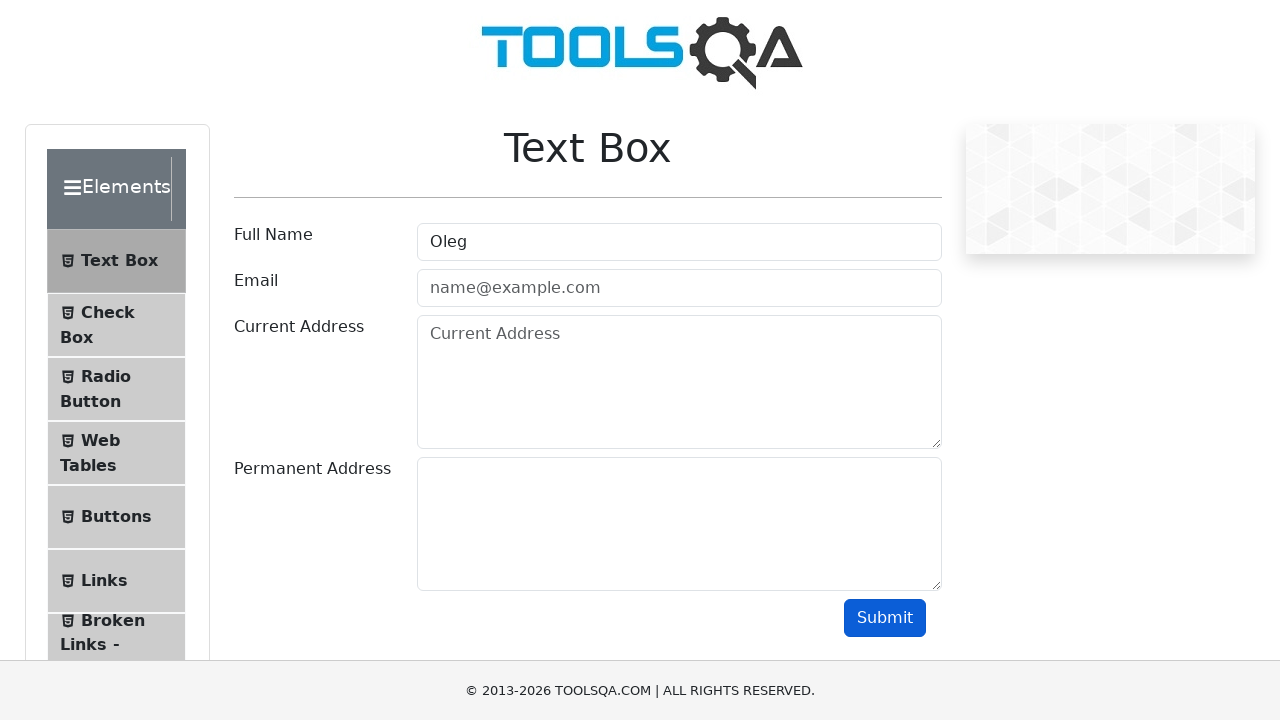